Tests the complete e-commerce flow: adding a toy to cart, verifying cart contents, and completing checkout with payment details on Jupiter Toys testing website.

Starting URL: https://jupiter.cloud.planittesting.com/

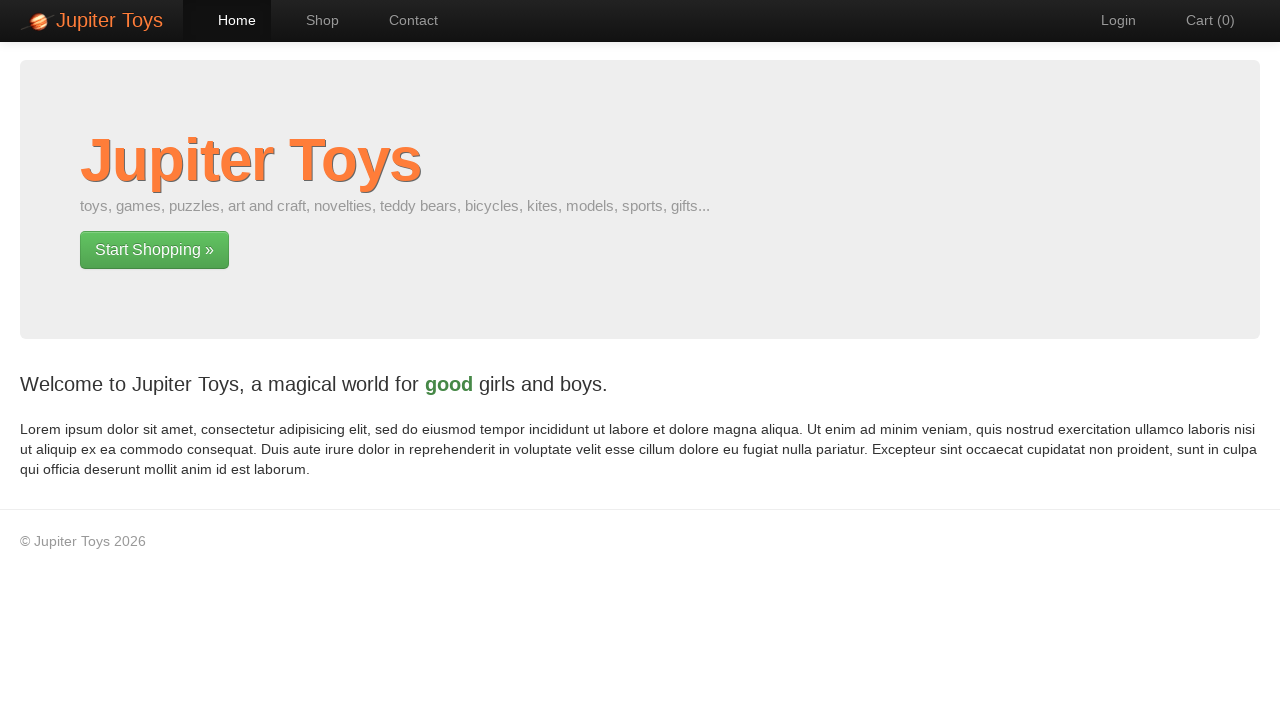

Clicked Start Shopping button at (154, 250) on xpath=//a[contains(text(),"Start Shopping")]
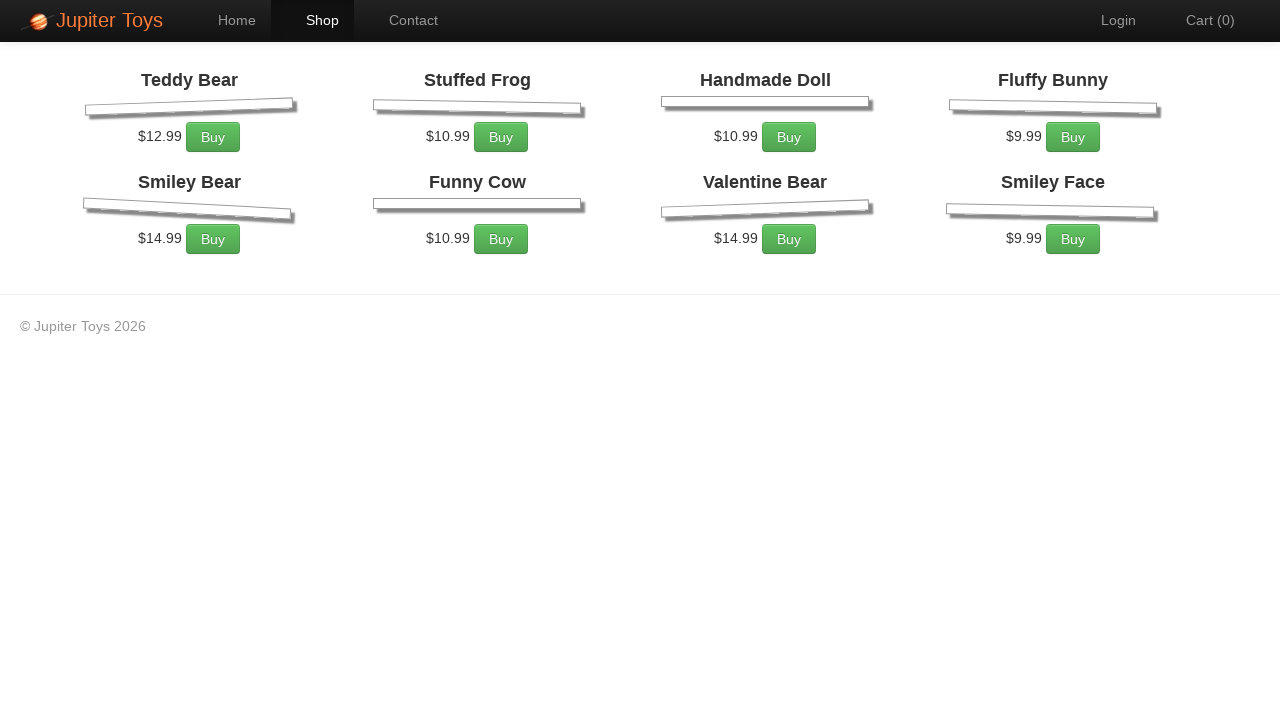

Clicked buy button on first product at (213, 270) on li:nth-child(1) p:nth-child(3) > a.btn.btn-success
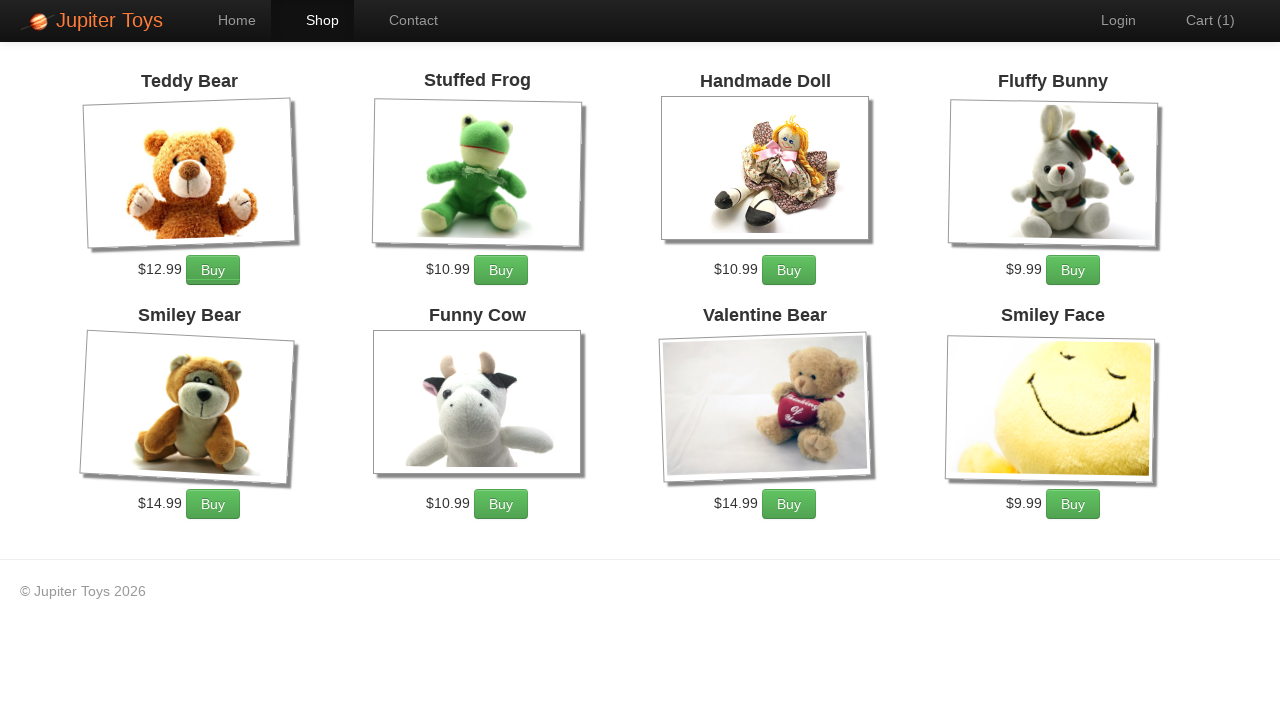

Navigated to cart at (1200, 20) on xpath=//a[contains(text(),"Cart")]
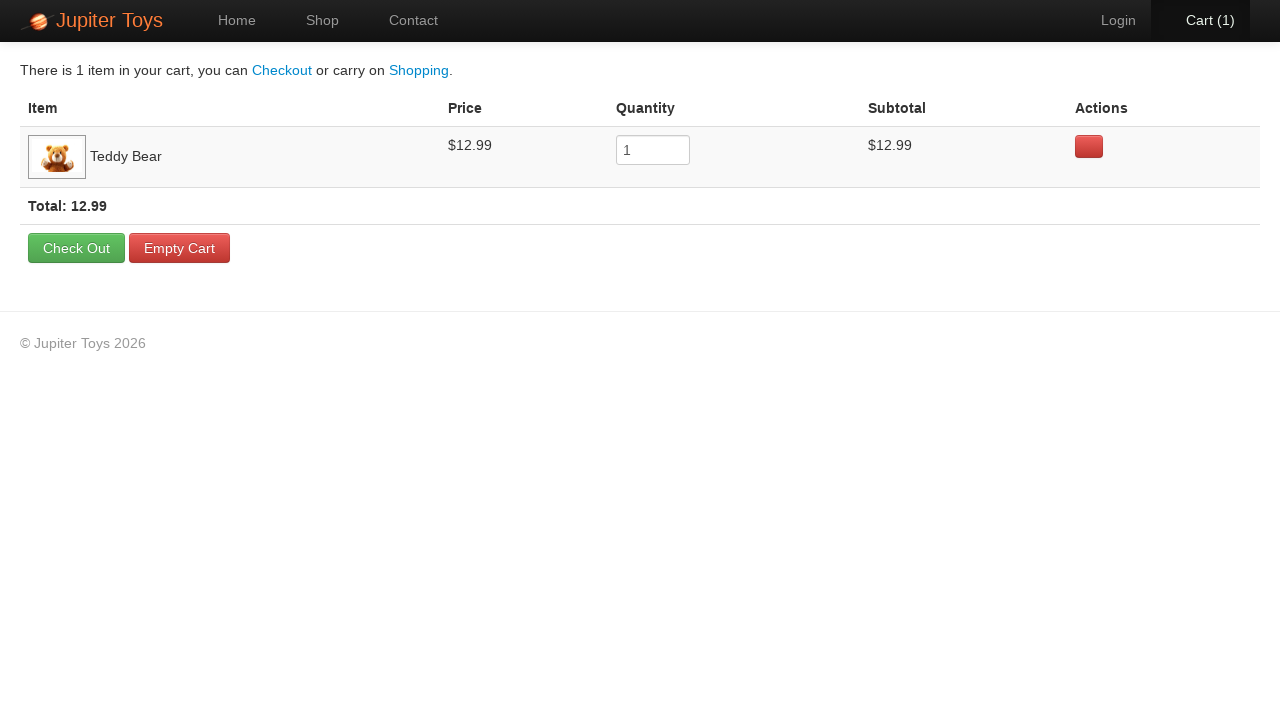

Retrieved quantity value from cart
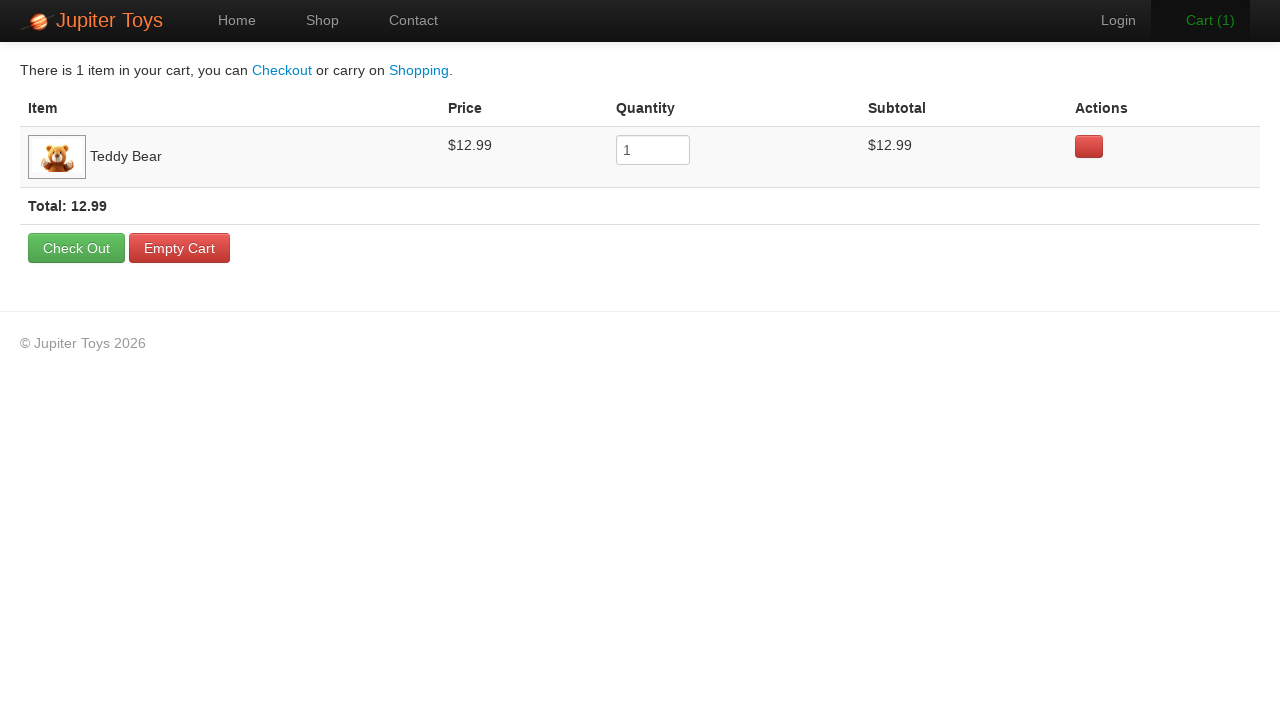

Verified quantity is 1
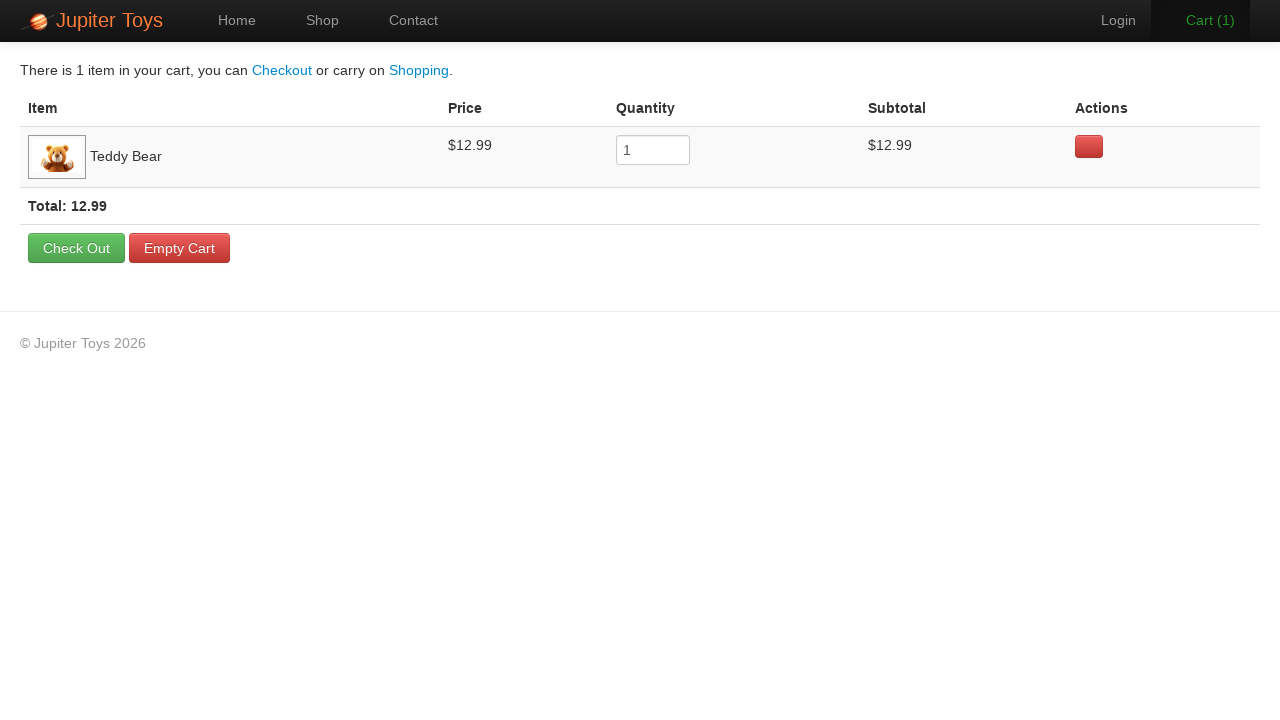

Clicked Check Out button at (76, 248) on xpath=//a[contains(text(),"Check Out")]
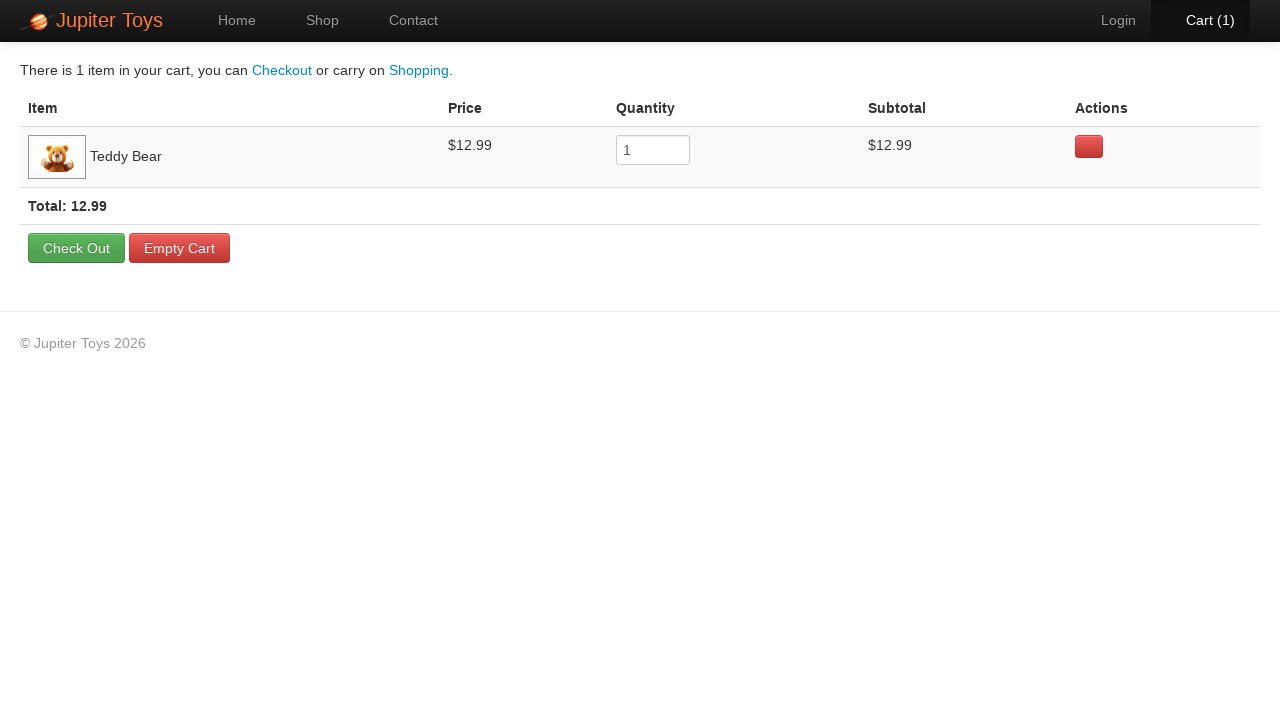

Filled forename field with 'John' on #forename
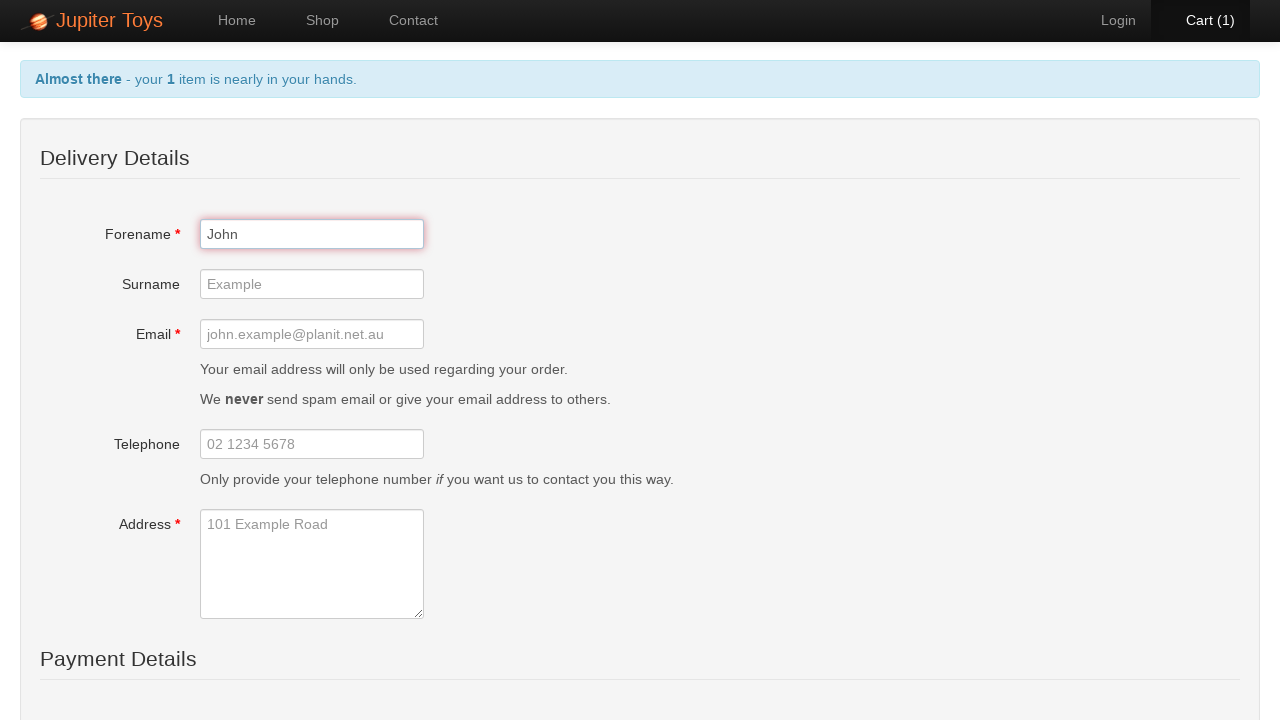

Filled email field with 'john.example@planit.net.au' on #email
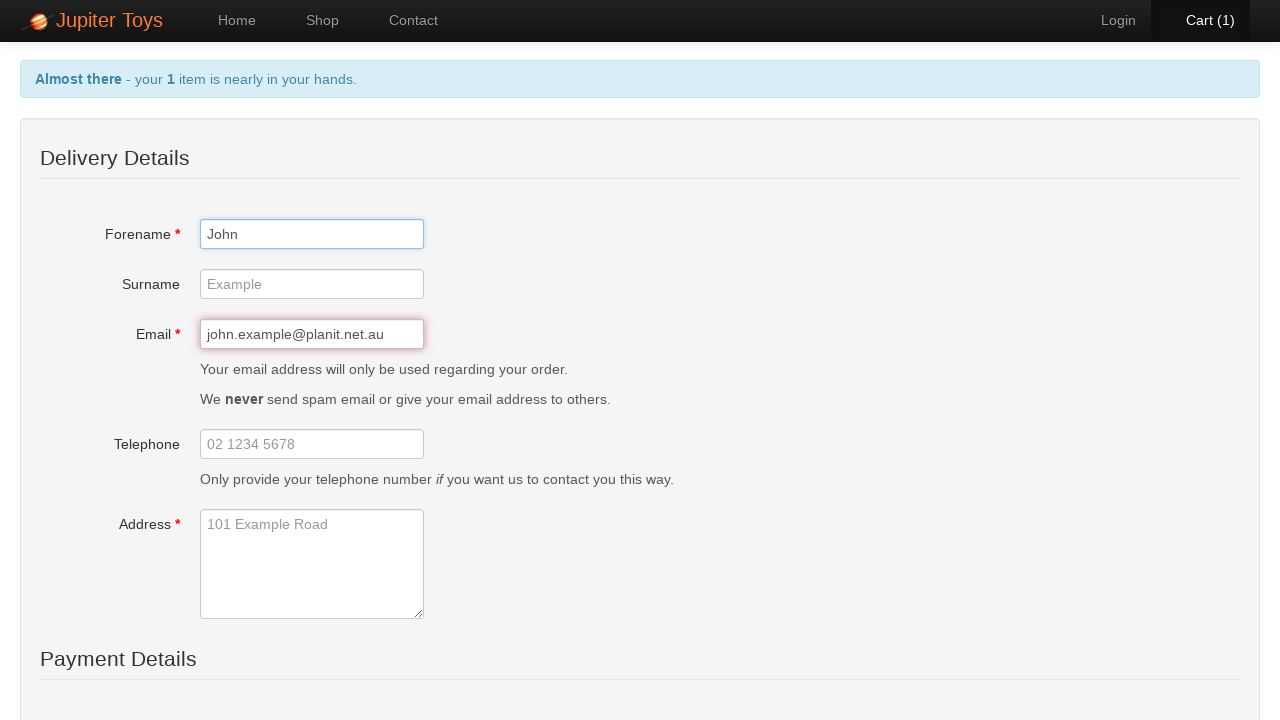

Filled address field with '101 Example Road' on #address
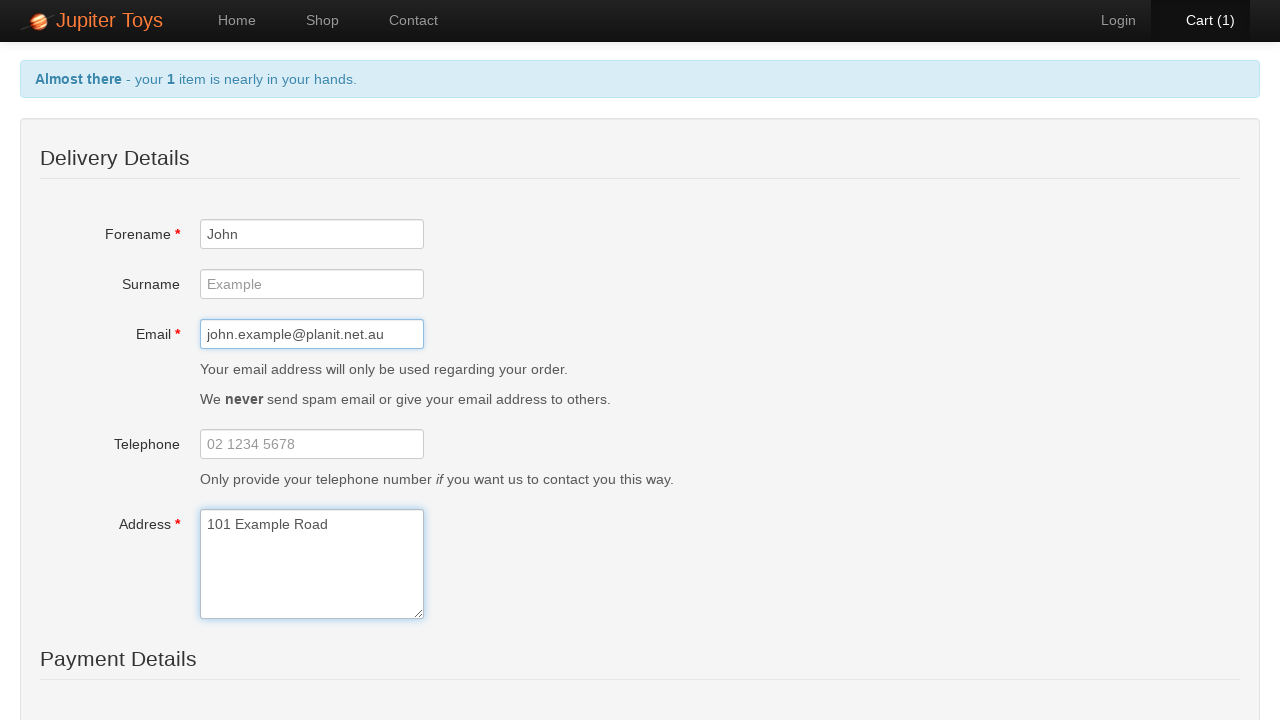

Selected Mastercard as card type on #cardType
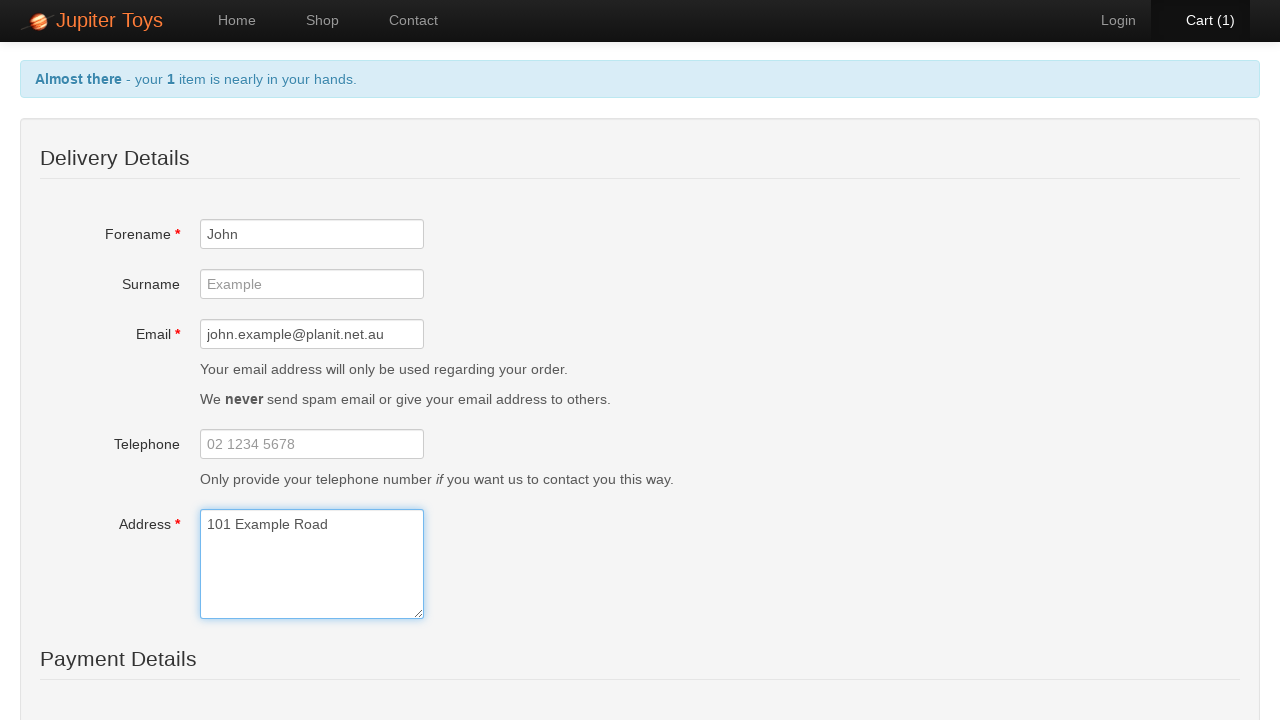

Filled card number field on #card
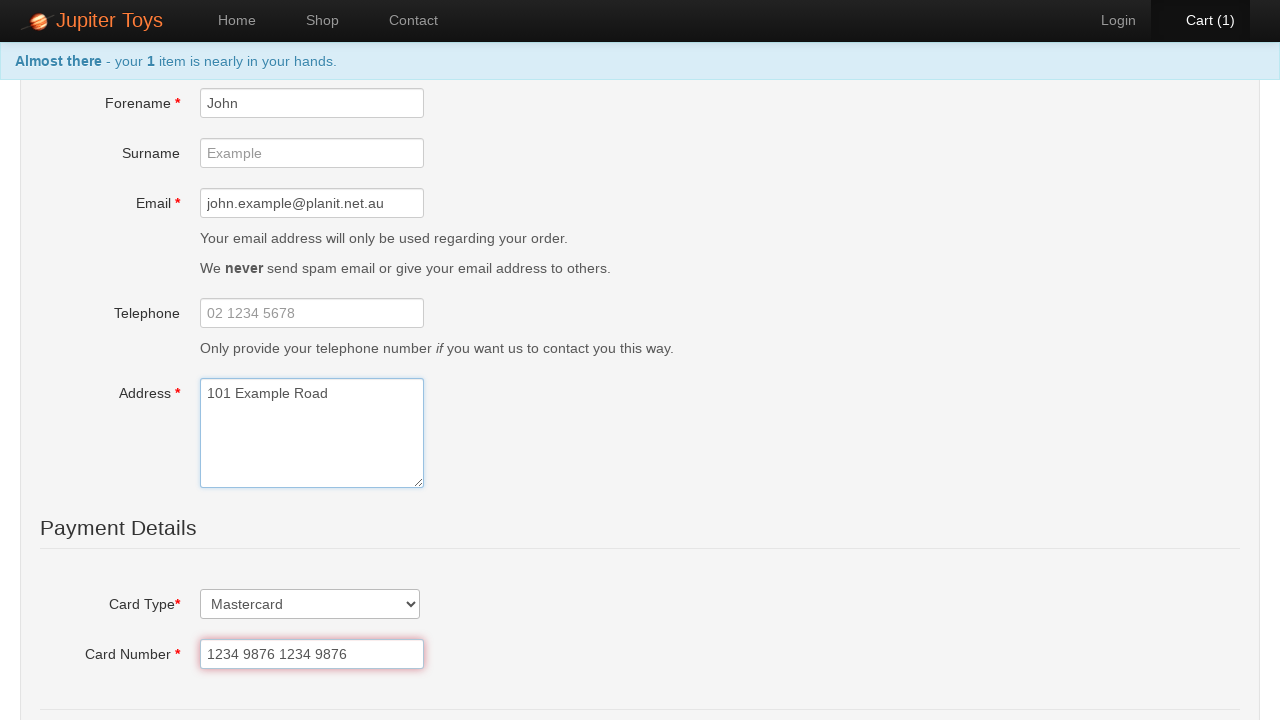

Clicked checkout submit button at (237, 553) on #checkout-submit-btn
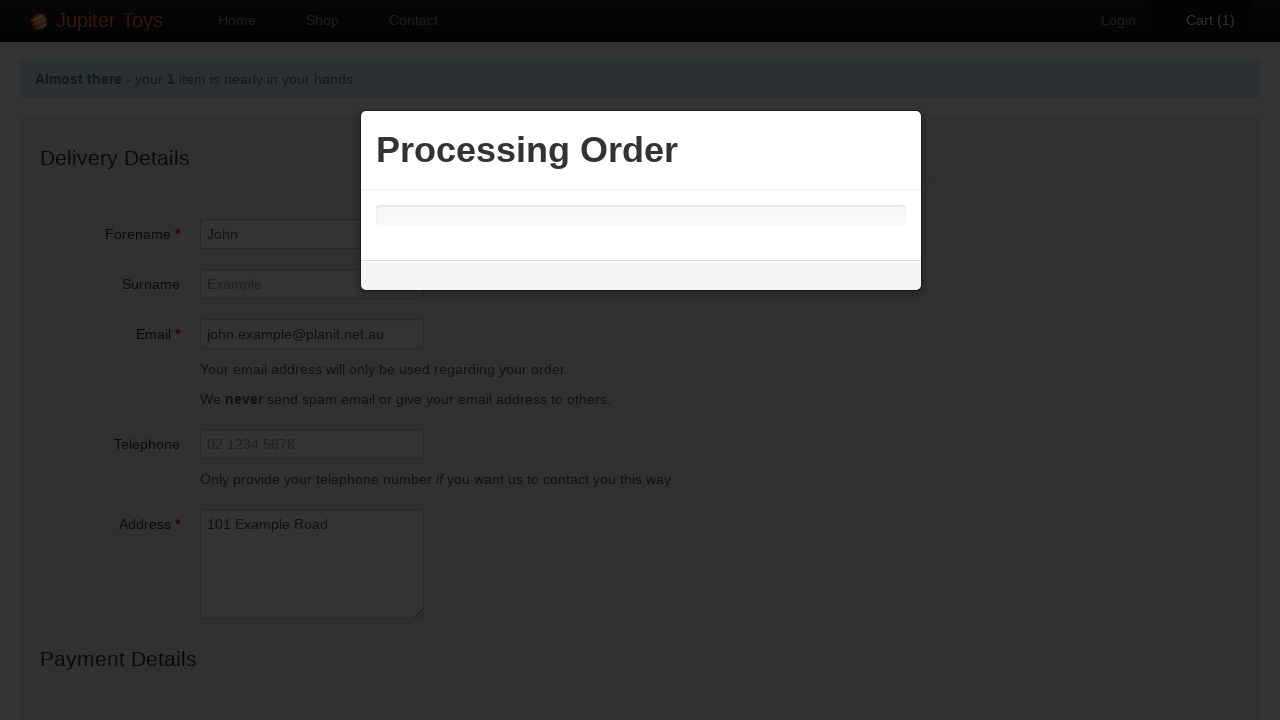

Order processing complete, confirmation page loaded
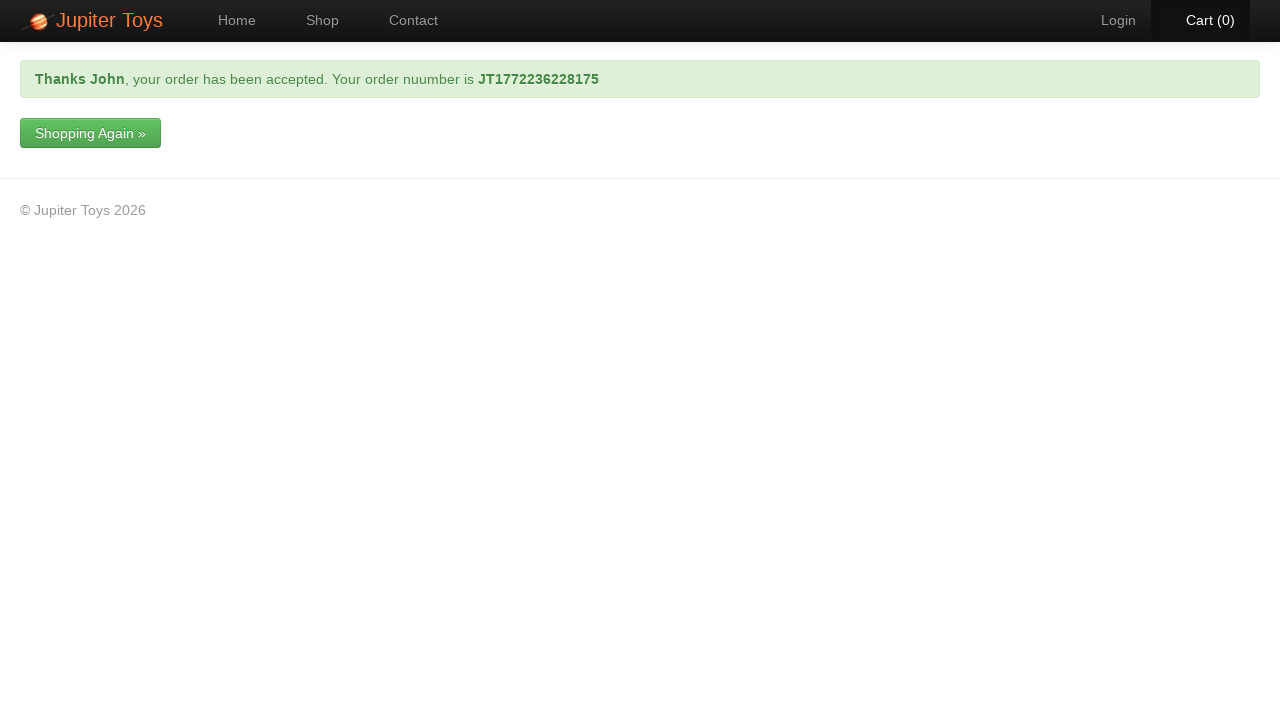

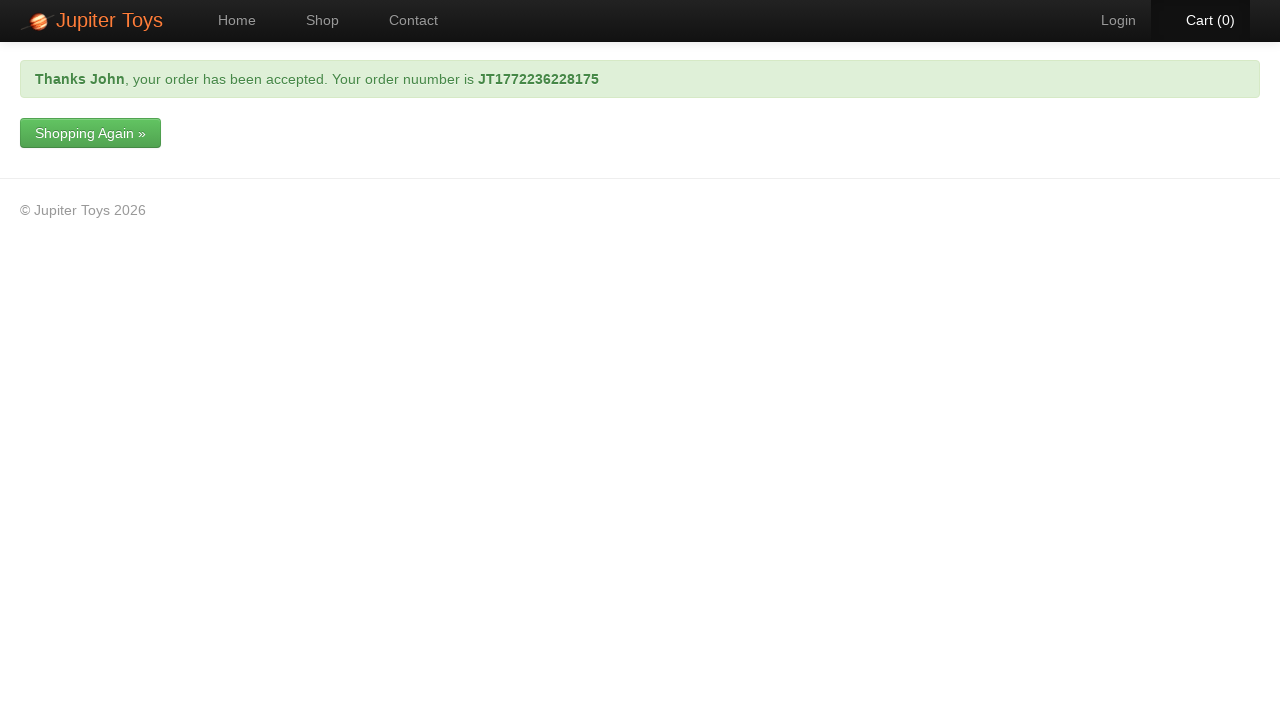